Navigates to the Tech With Tim website and verifies the page loads by checking the title

Starting URL: https://www.techwithtim.net/

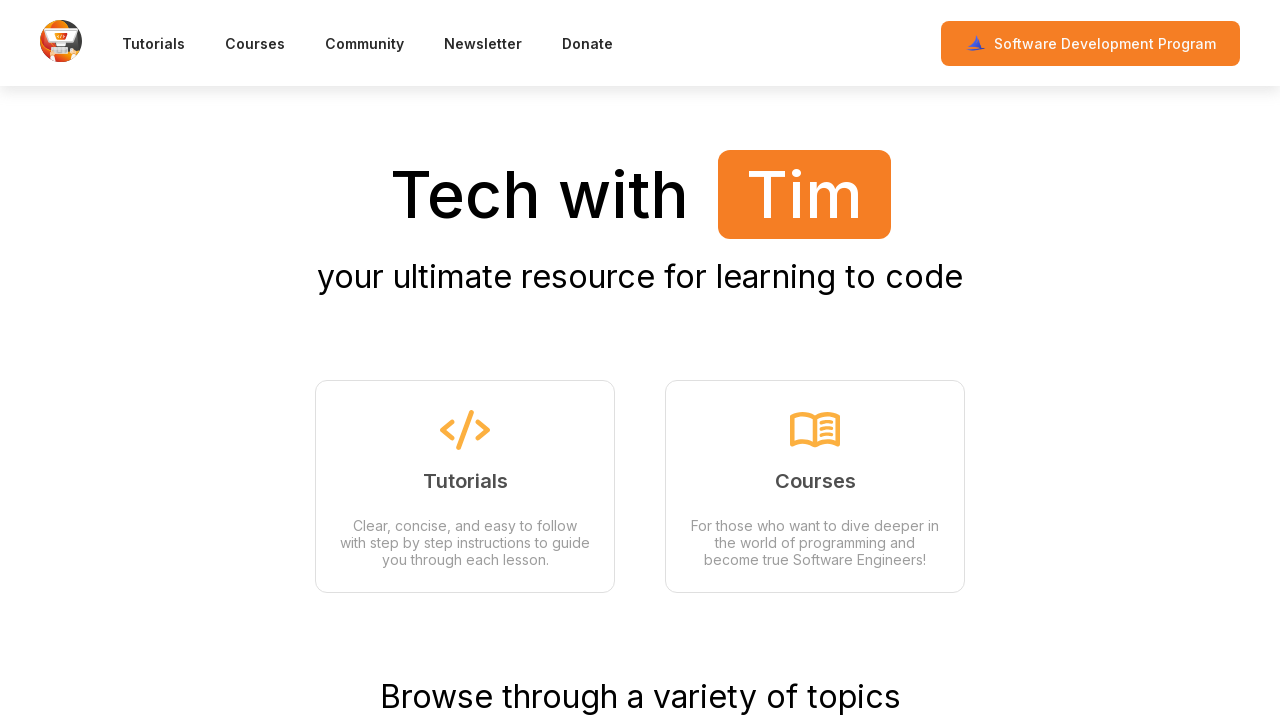

Waited for page to reach domcontentloaded state
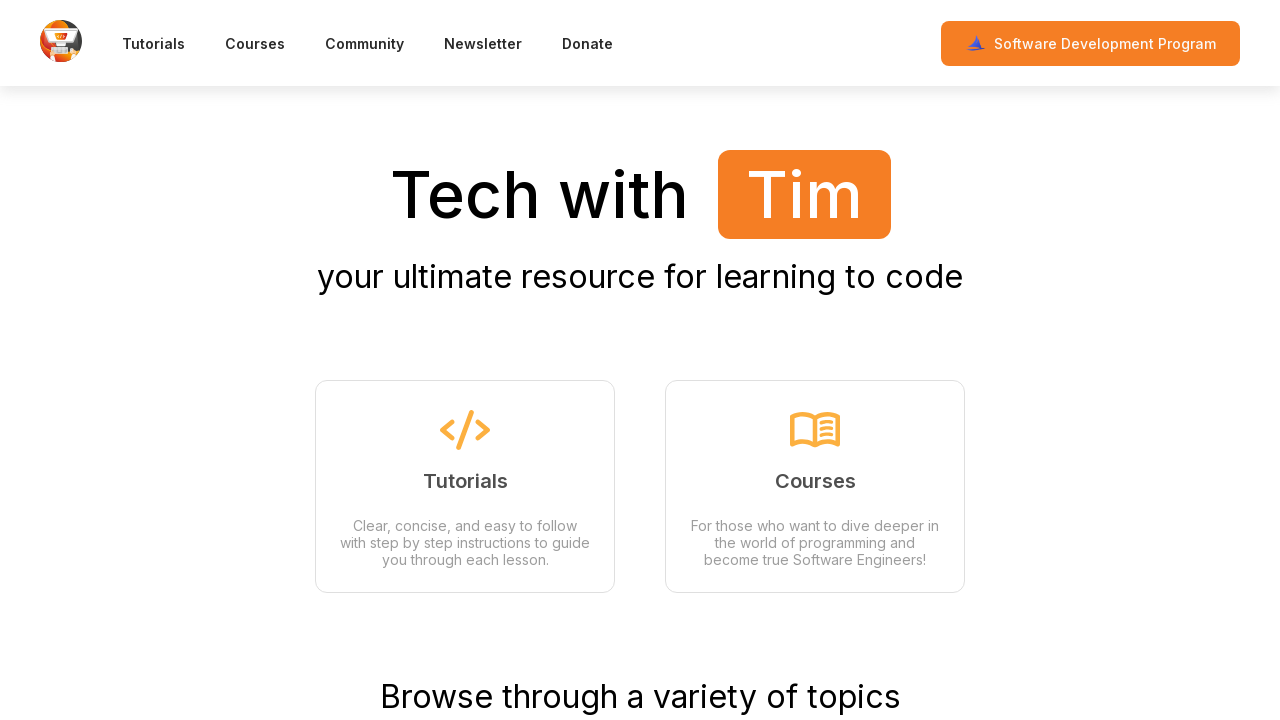

Verified page title exists
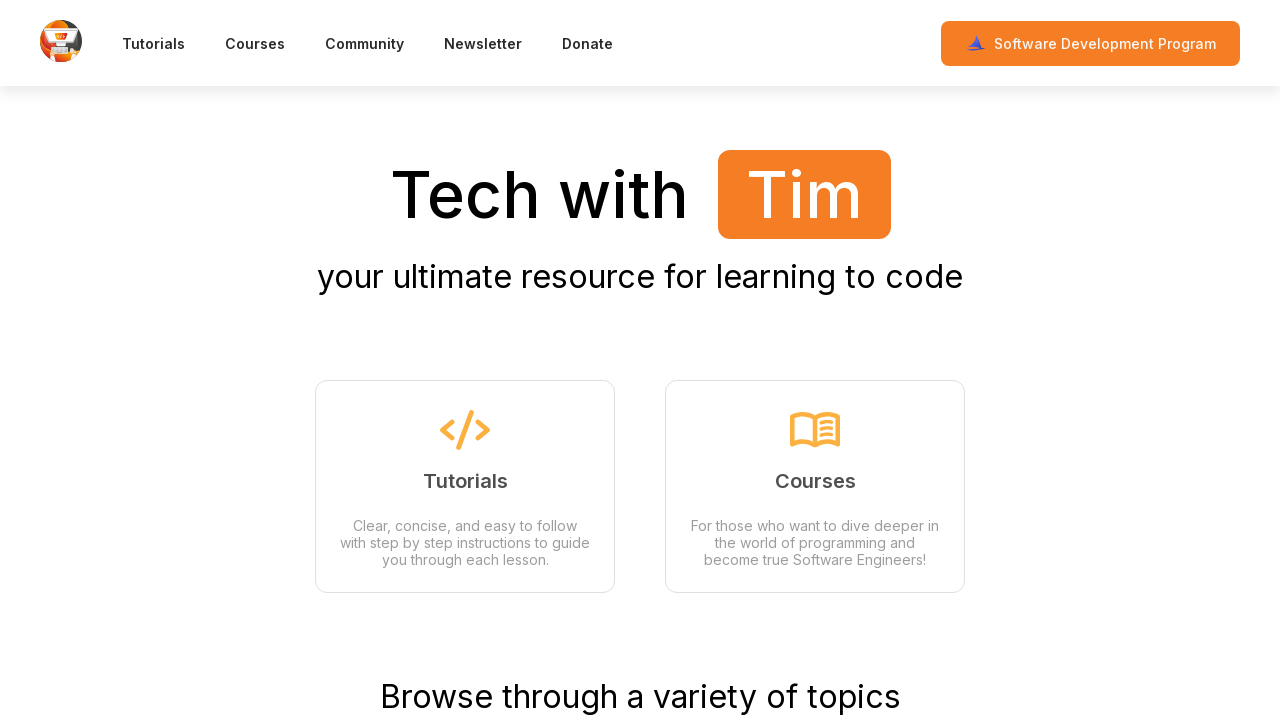

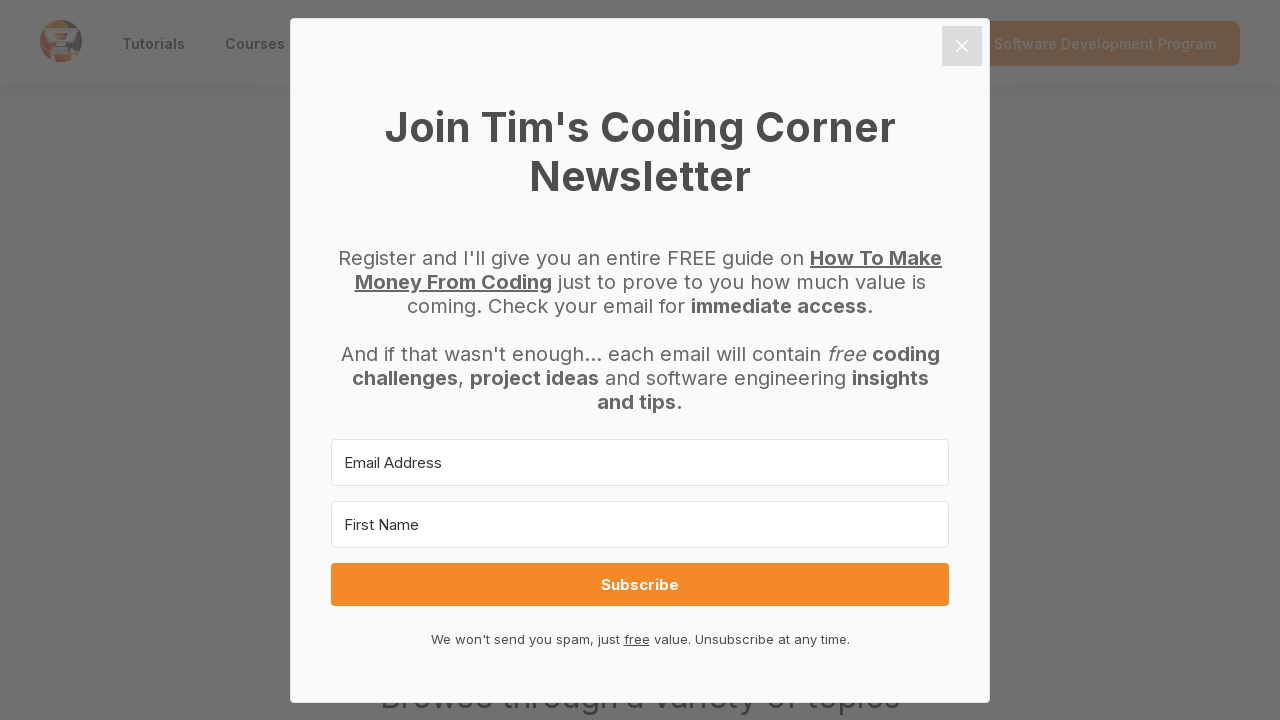